Navigates to coolstoves.com and retrieves page information including title, URL, and page source

Starting URL: https://coolstoves.com

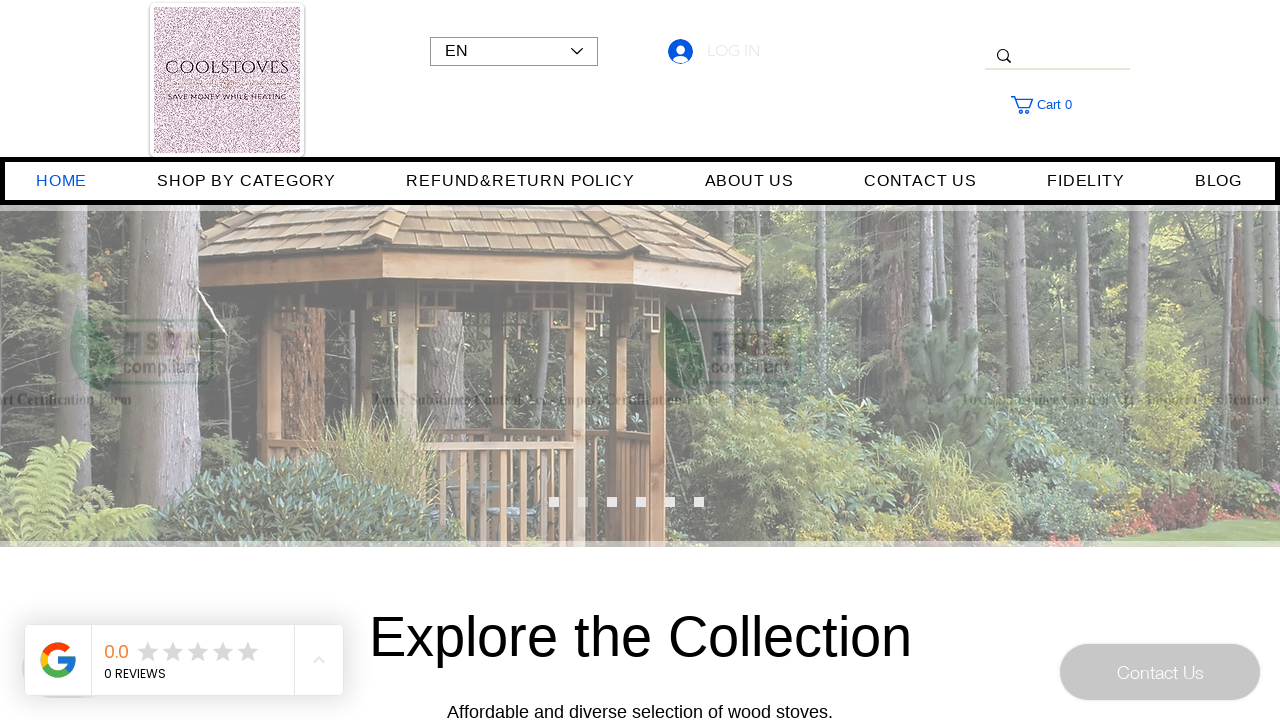

Retrieved page title from coolstoves.com
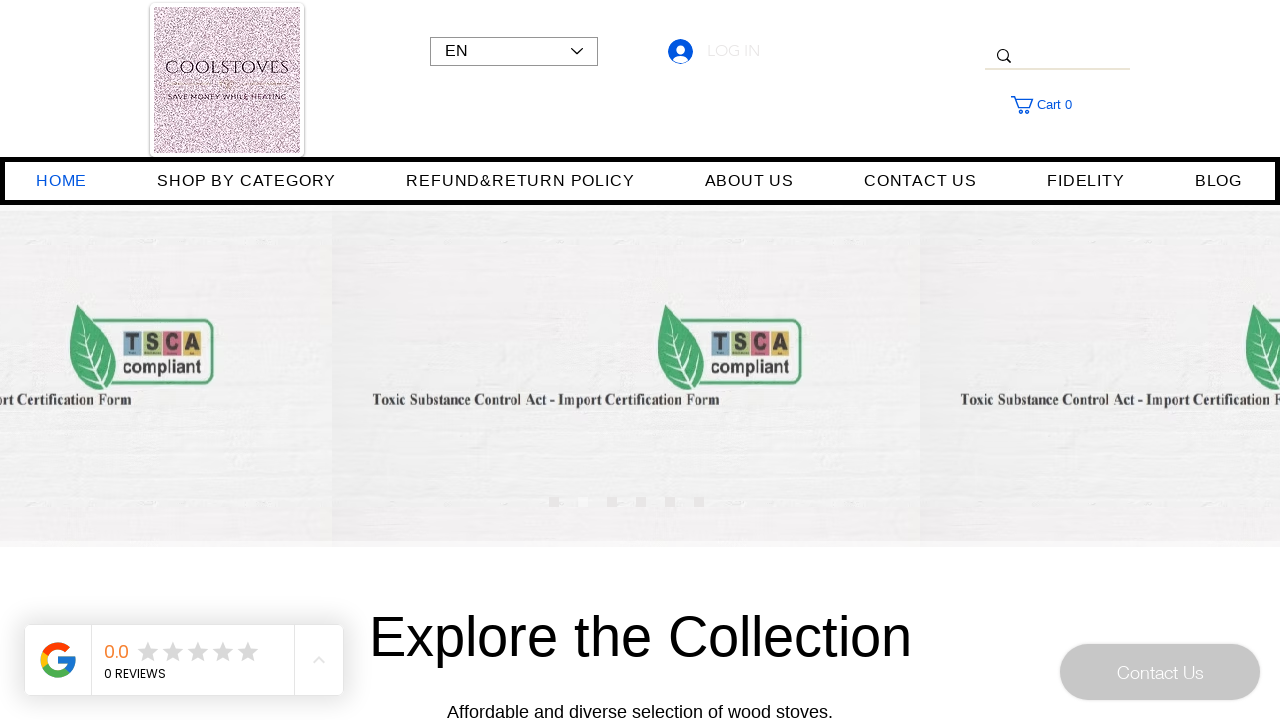

Retrieved current page URL
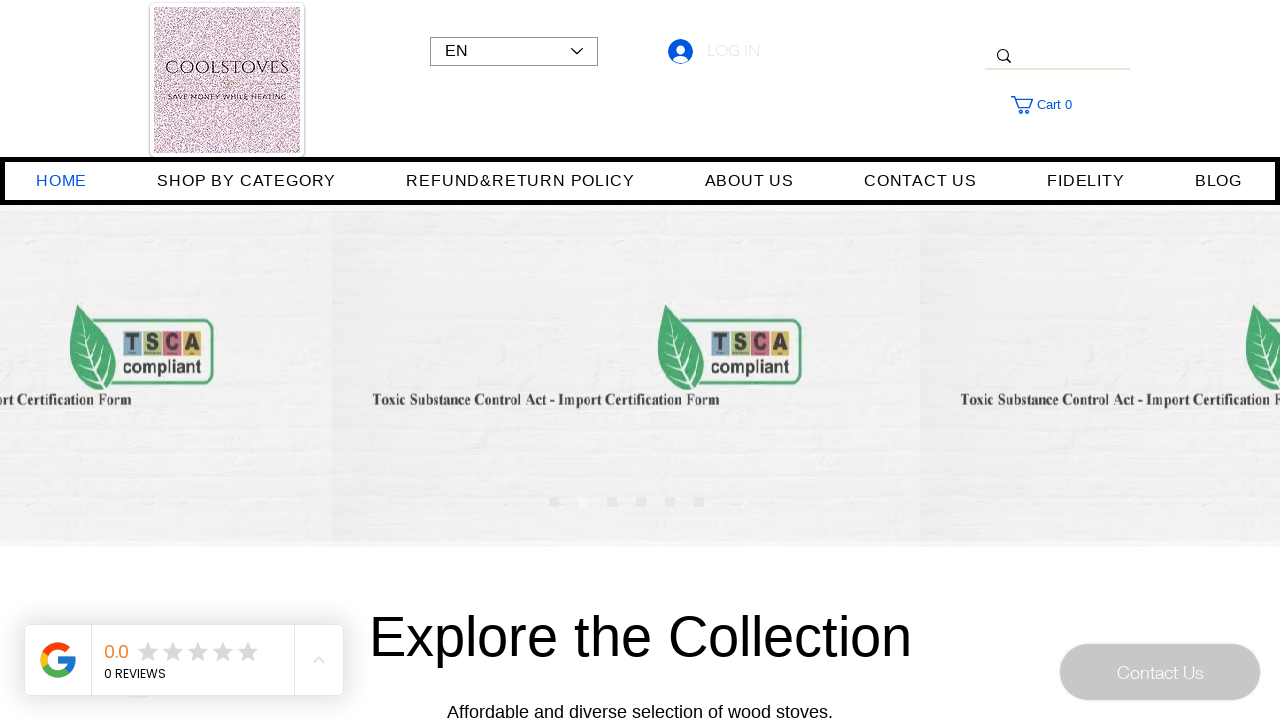

Retrieved page source content
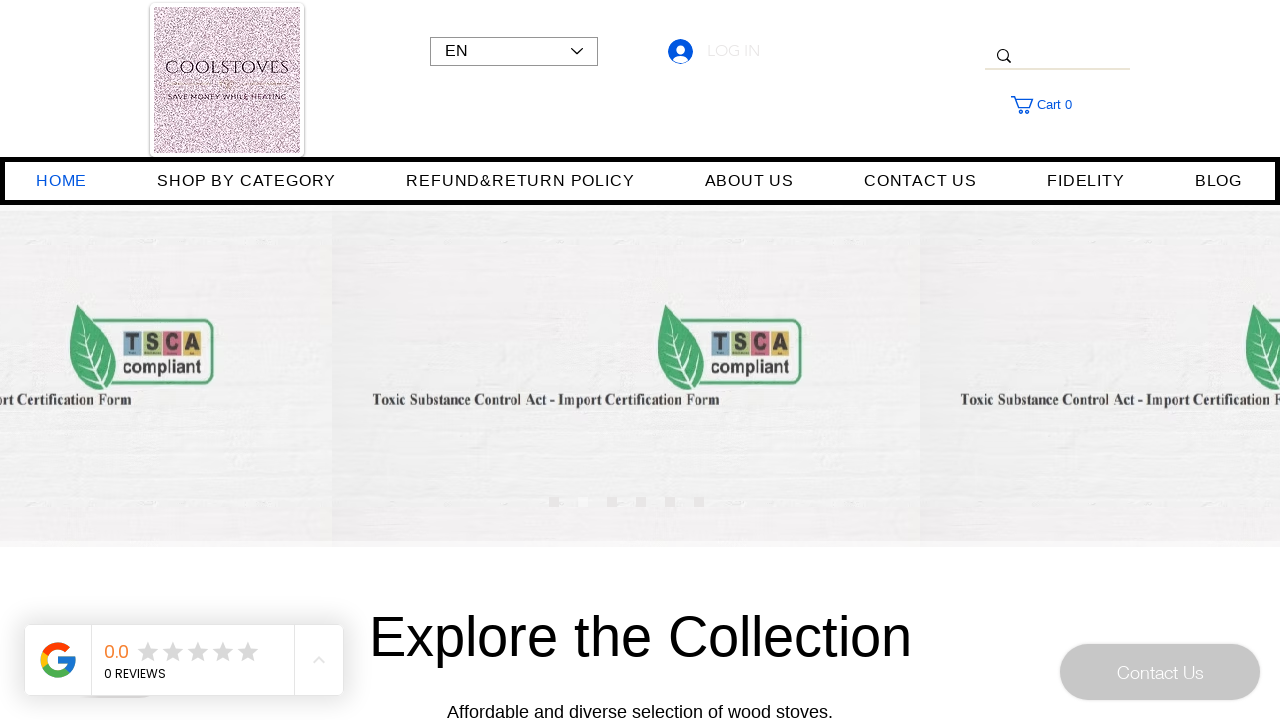

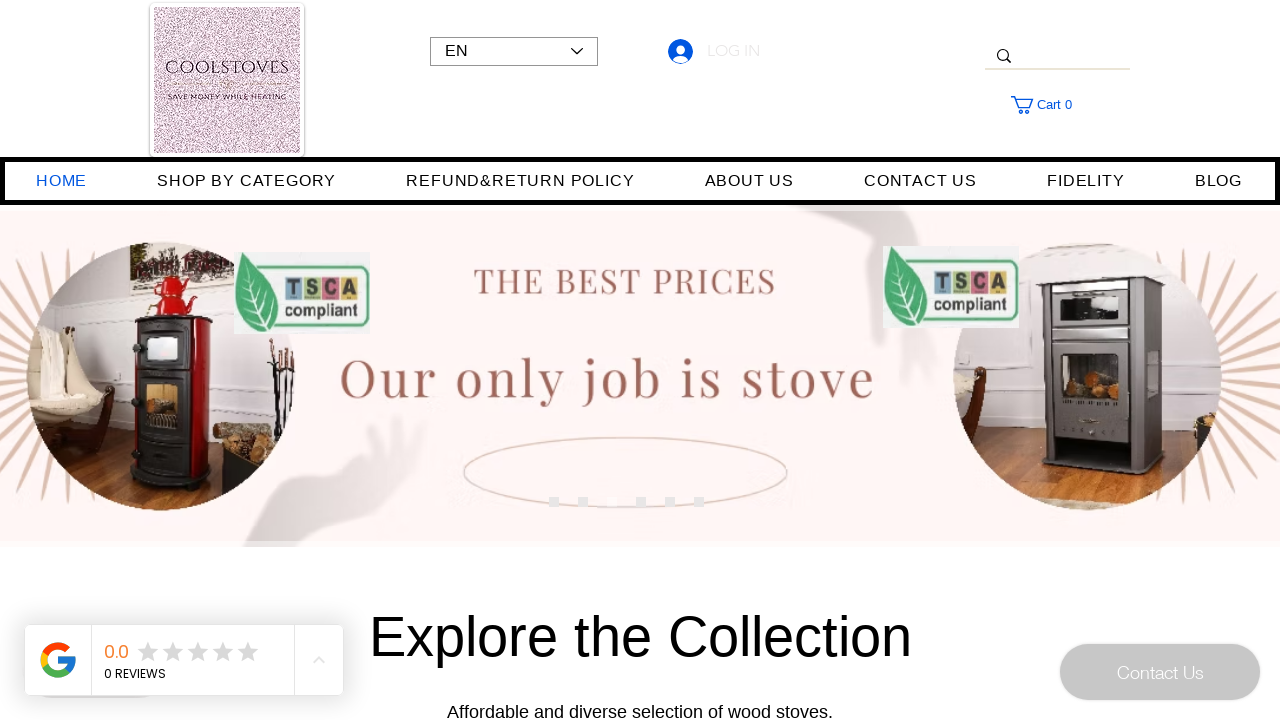